Tests opening a new browser window by clicking a link, switching to the new window, and verifying that the "New Window" heading is displayed (using reusable method approach).

Starting URL: https://the-internet.herokuapp.com/windows

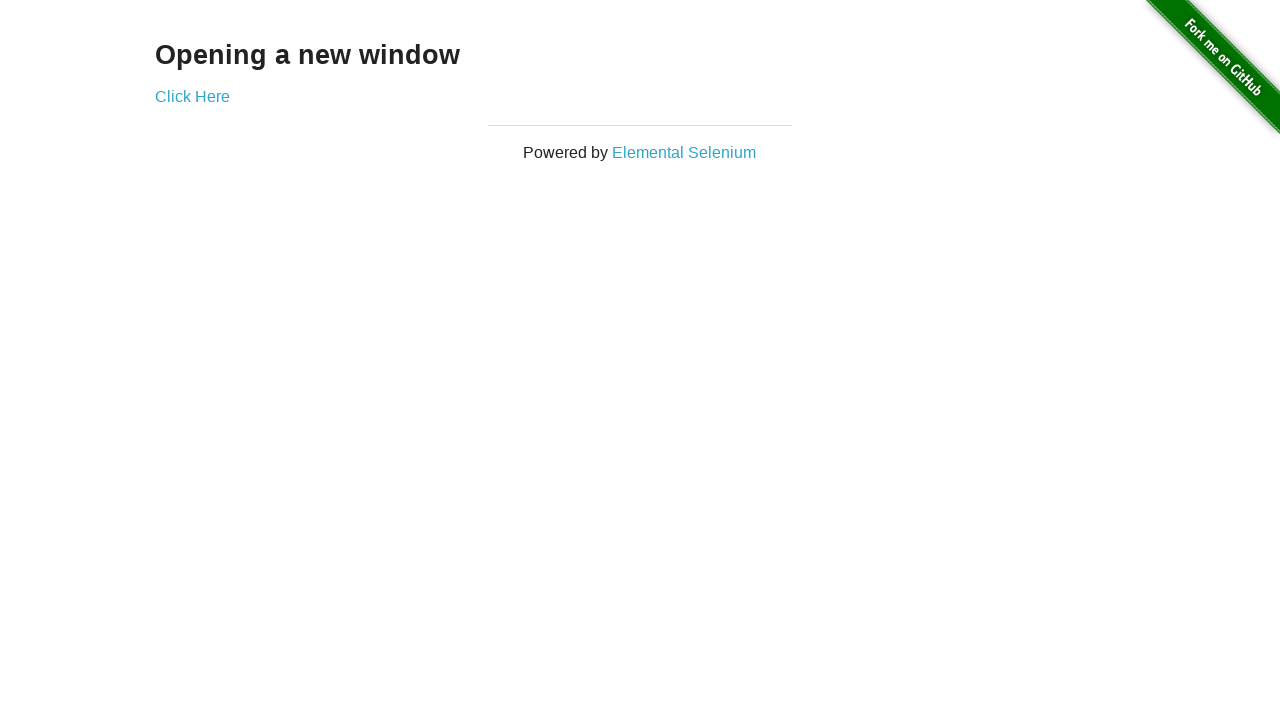

Clicked 'Click Here' link to open new window at (192, 96) on text=Click Here
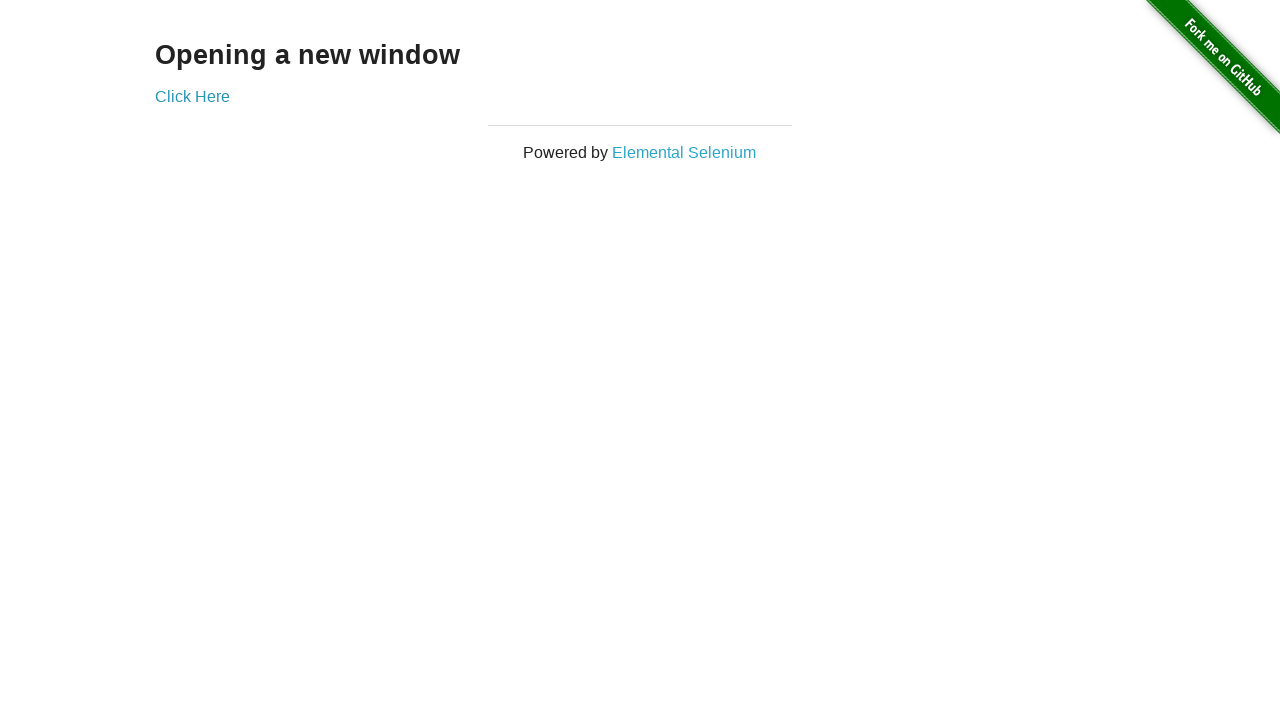

Retrieved new page object from context
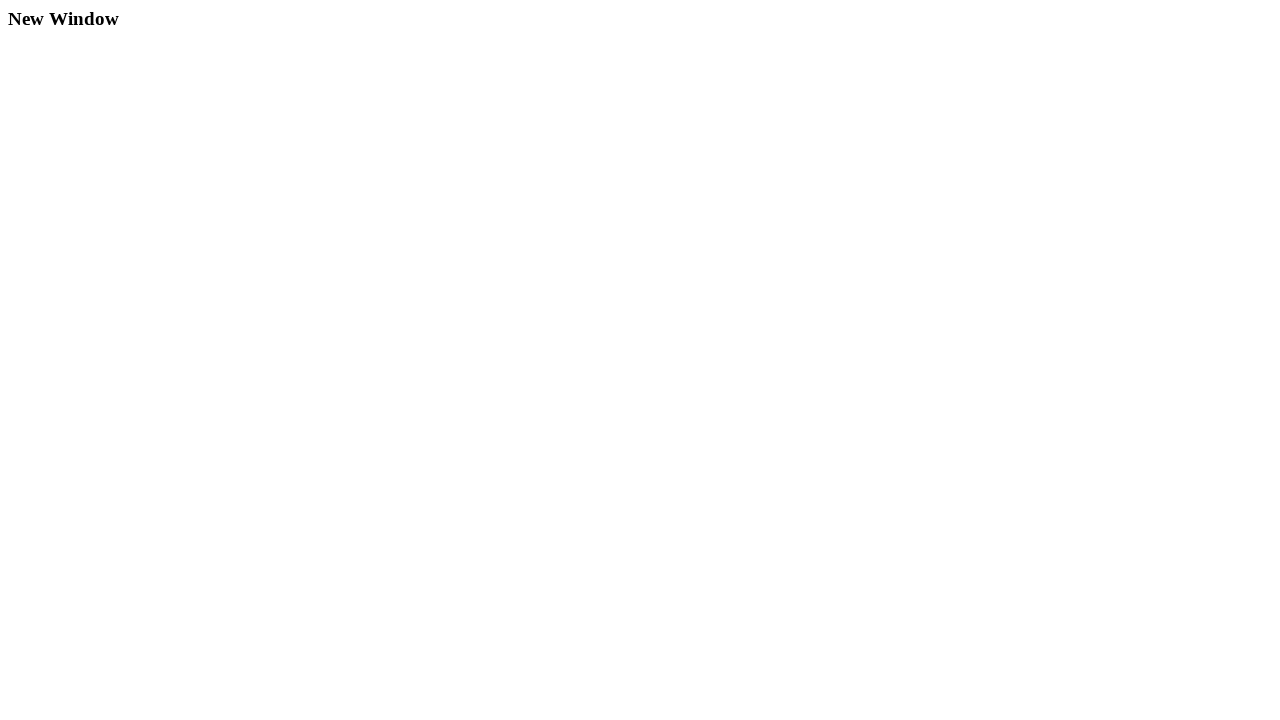

Waited for new page to load
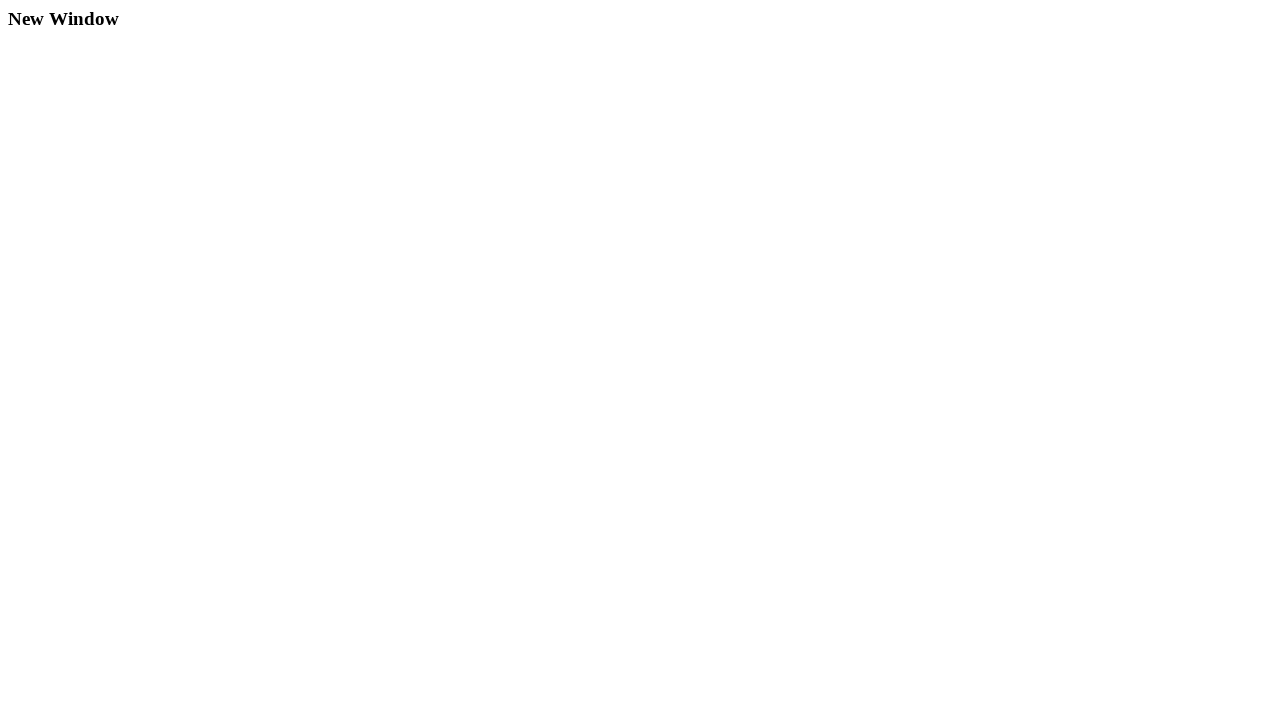

Located the h3 heading element
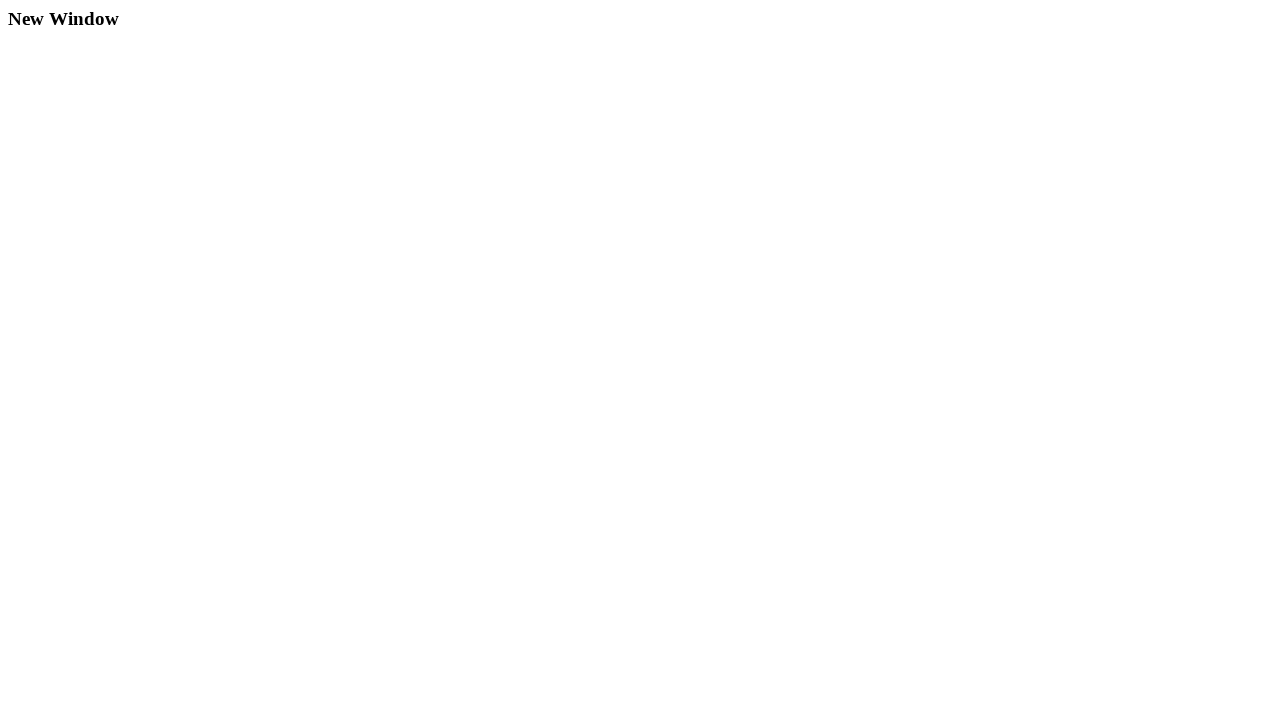

Verified 'New Window' heading is visible
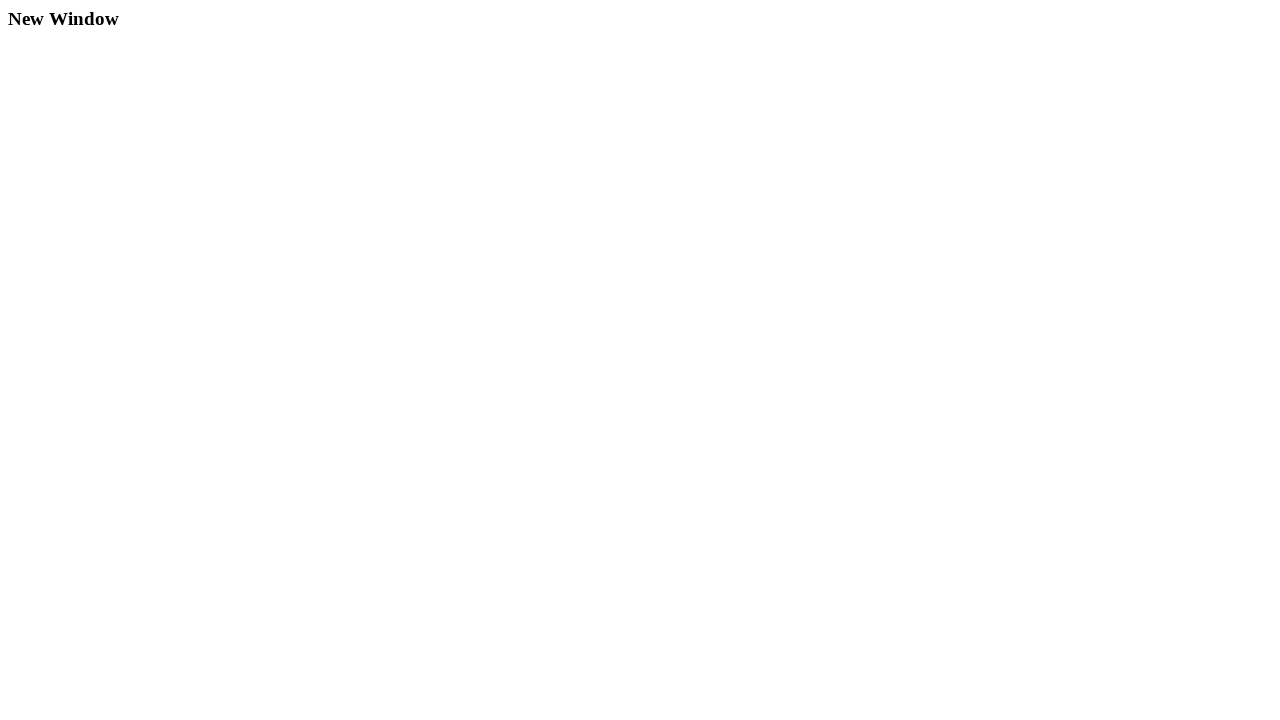

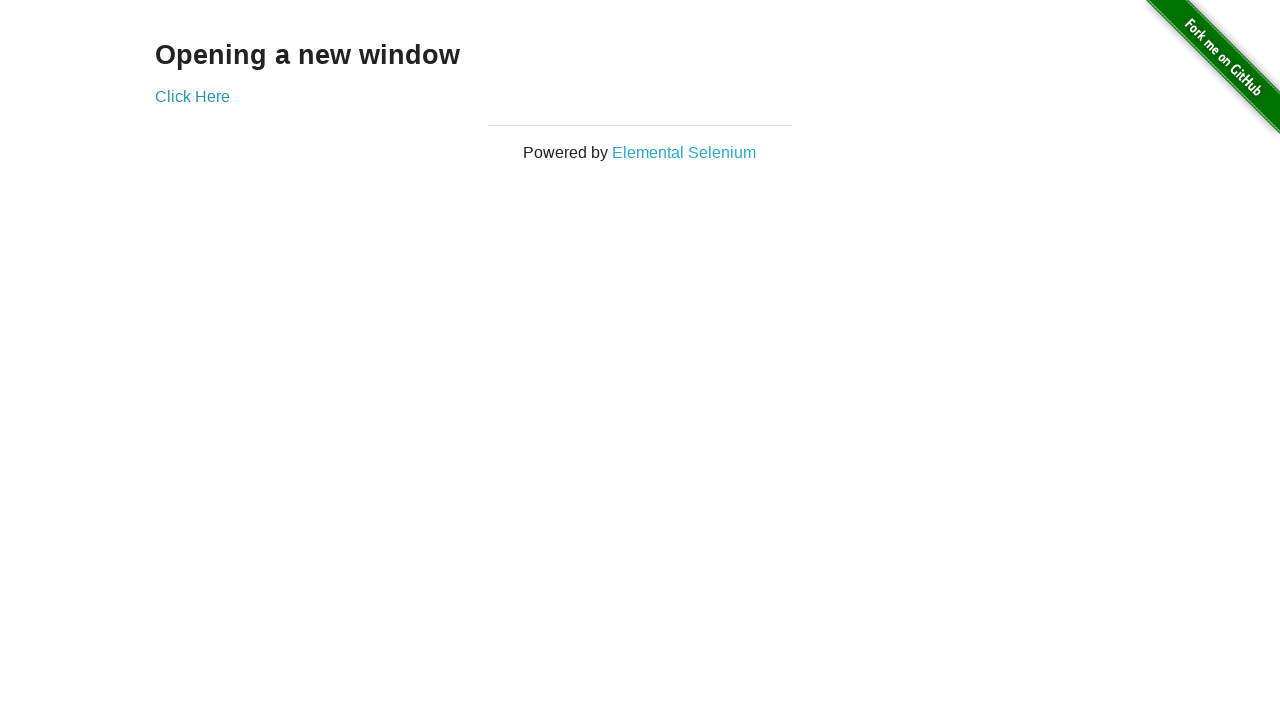